Navigates to a Selenium practice page, locates an HTML table with customer data, and verifies that the table contains expected content including a specific customer name.

Starting URL: https://www.techlistic.com/p/demo-selenium-practice.html

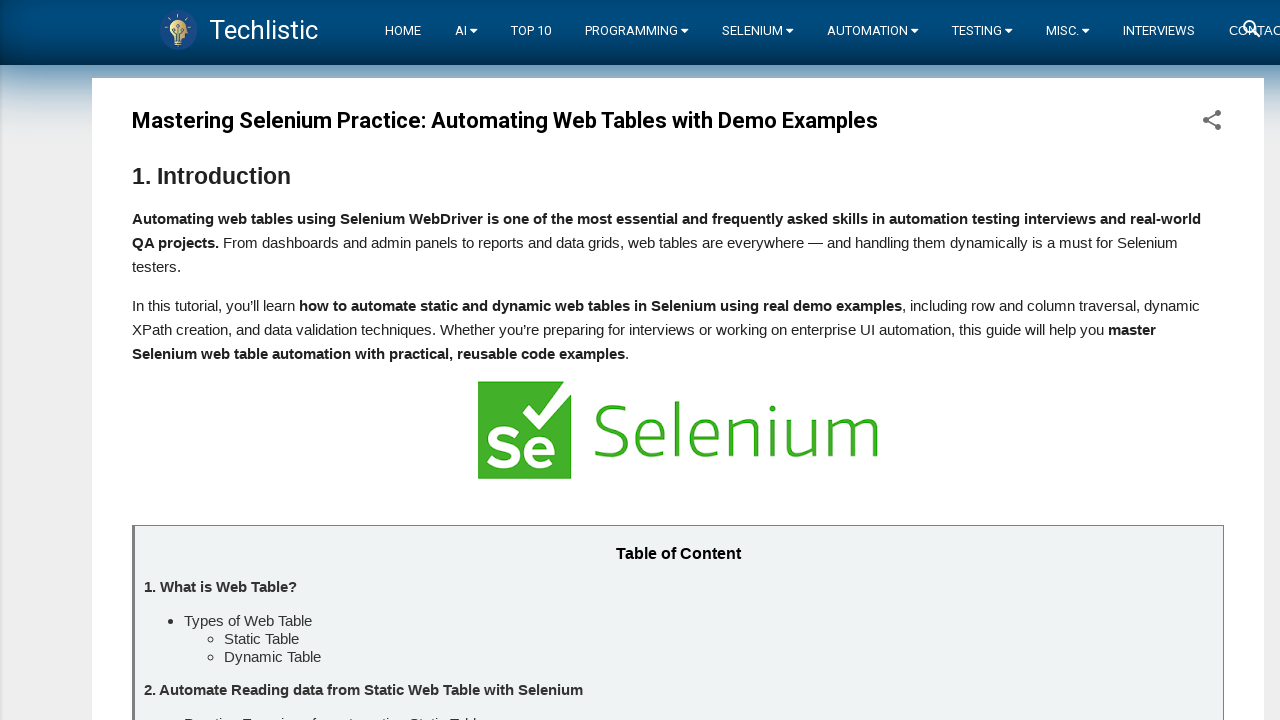

Set viewport size to 1920x1080
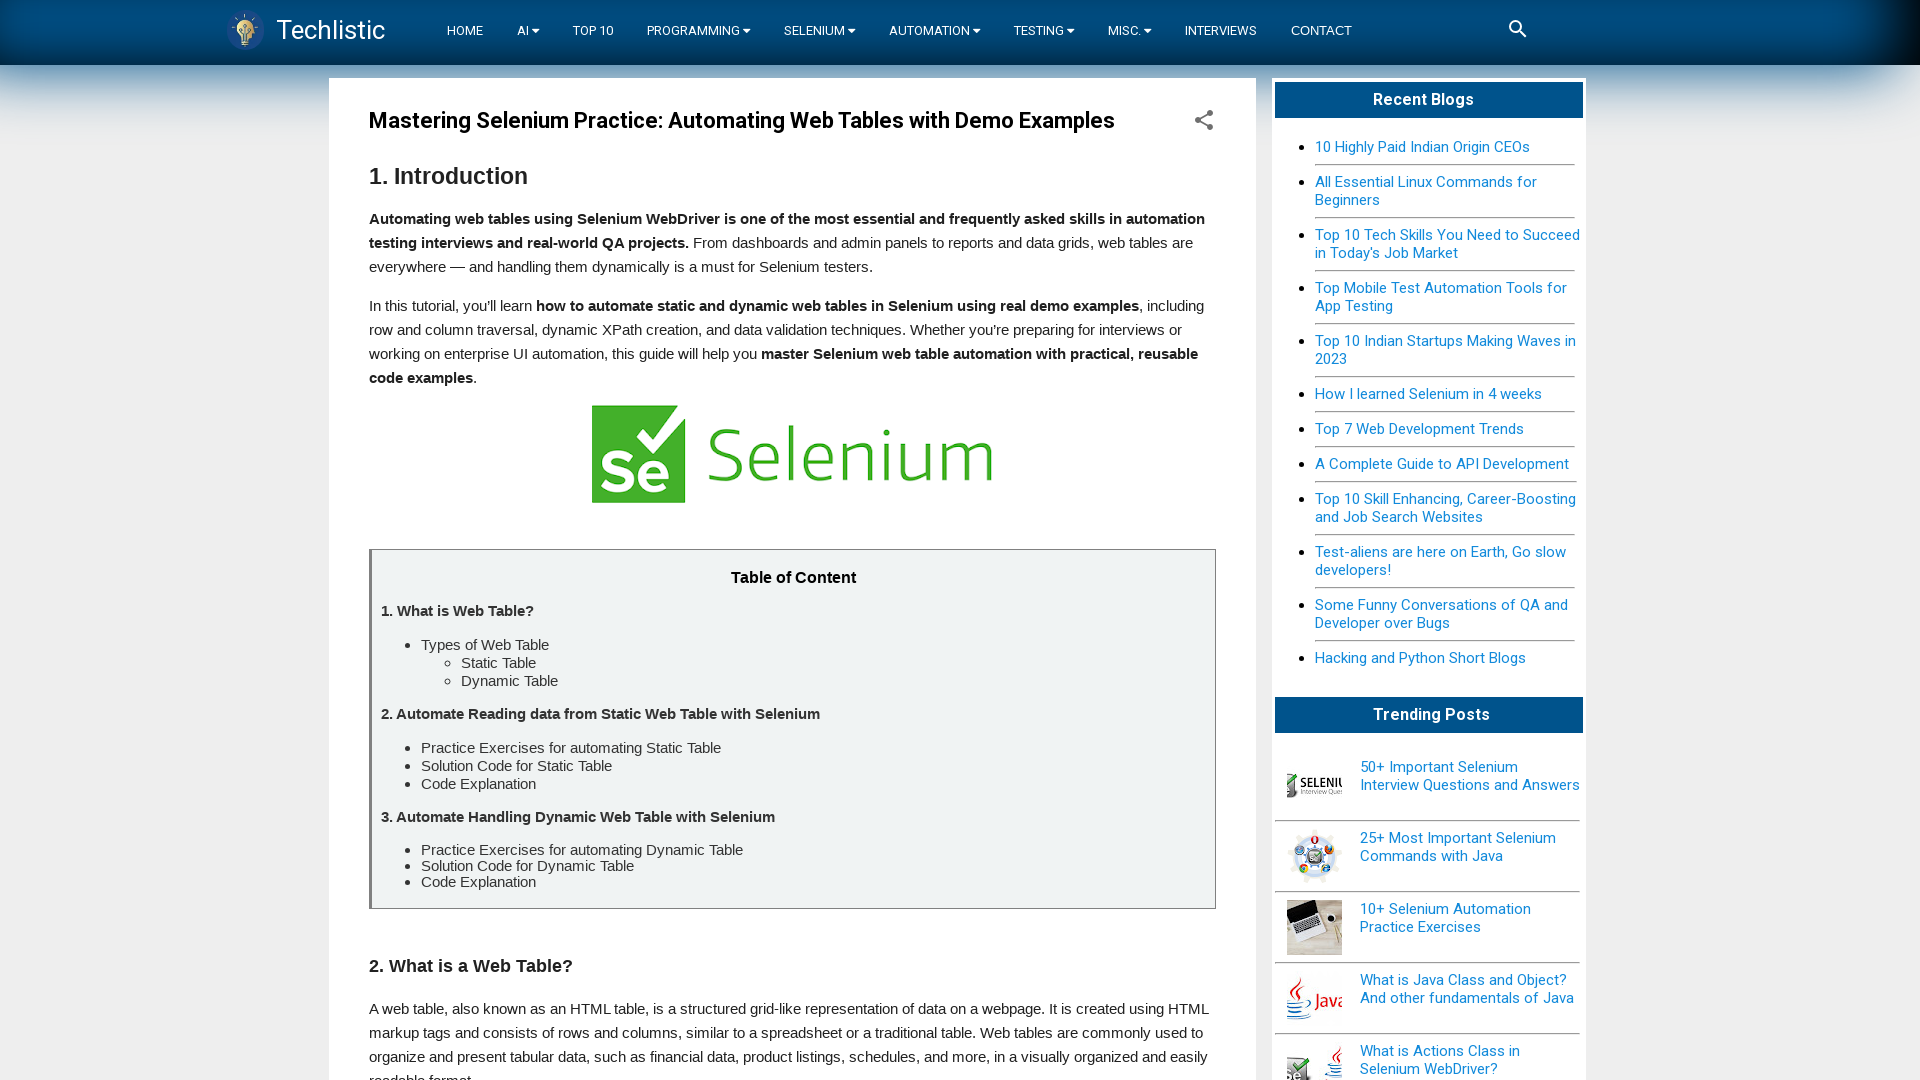

Customers table loaded
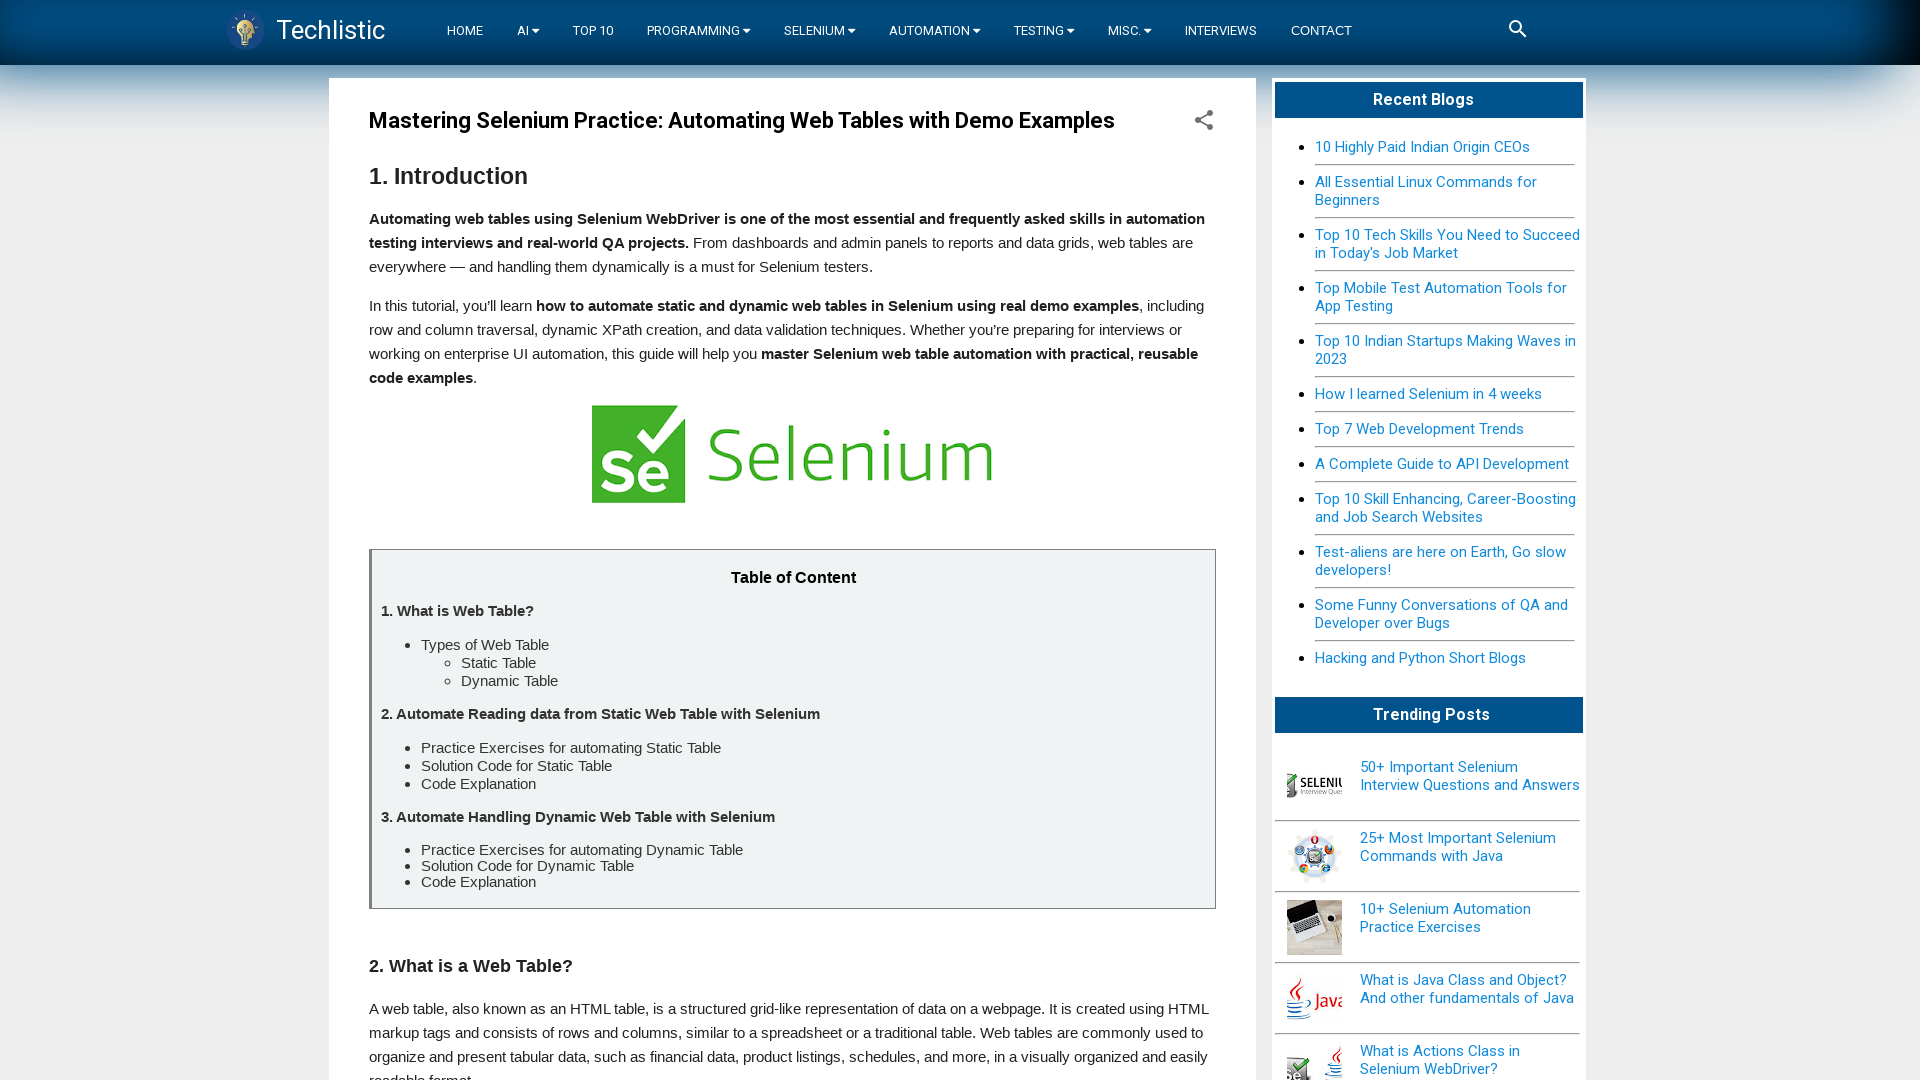

Verified customer 'Yoshi Tannamuri' is present in table
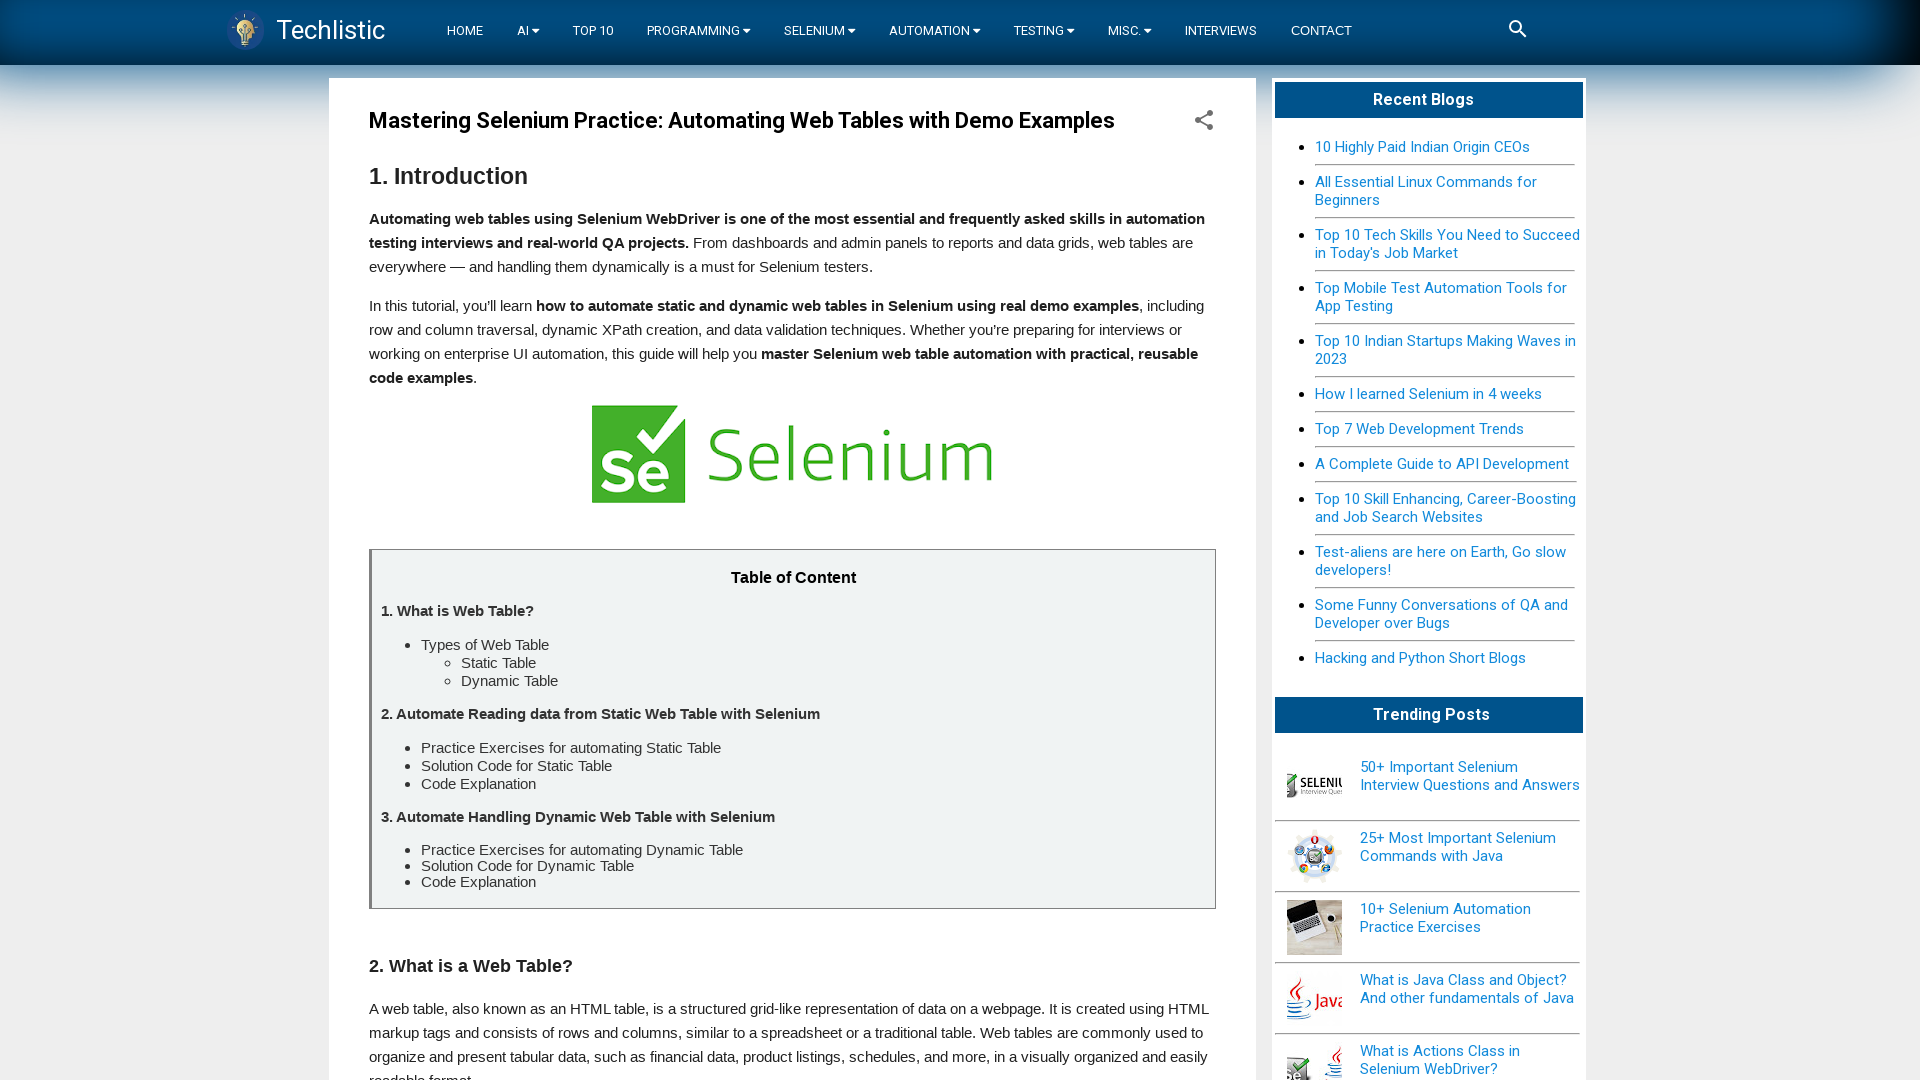

Verified table contains data rows
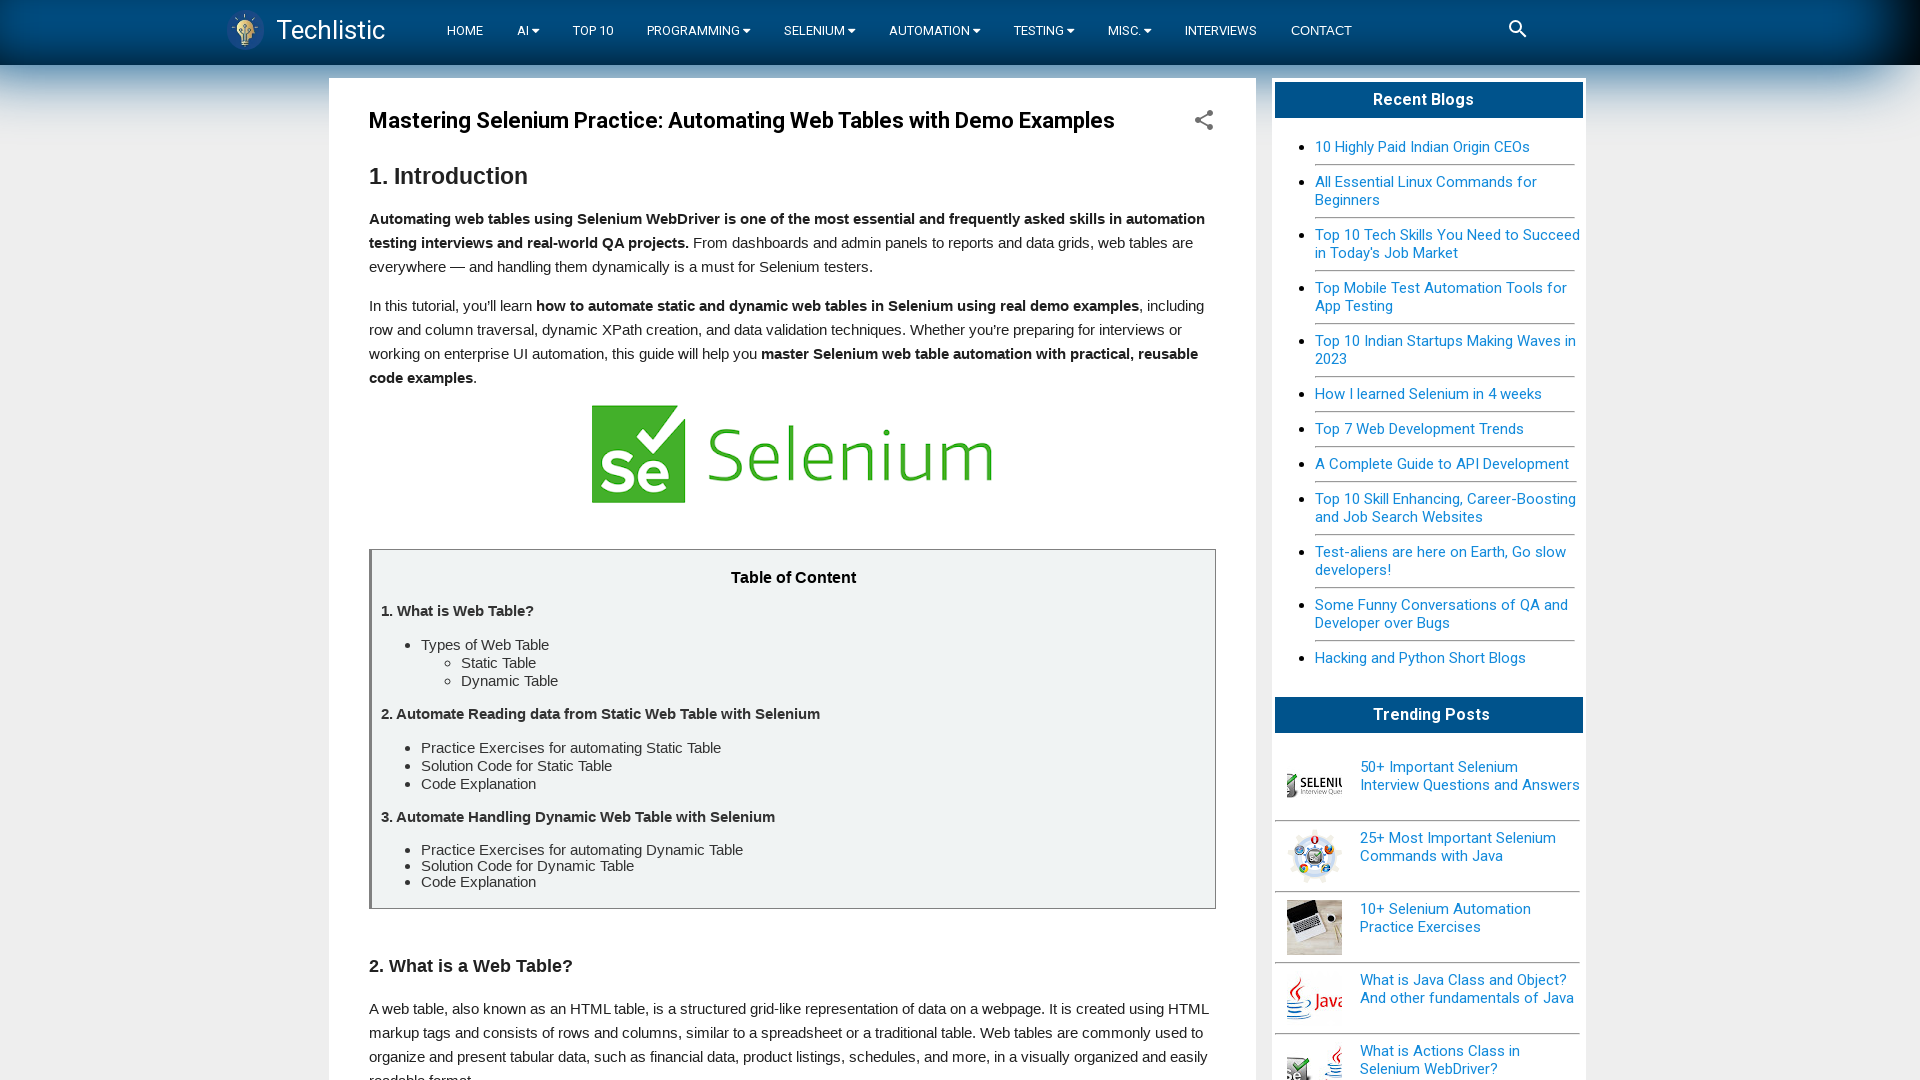

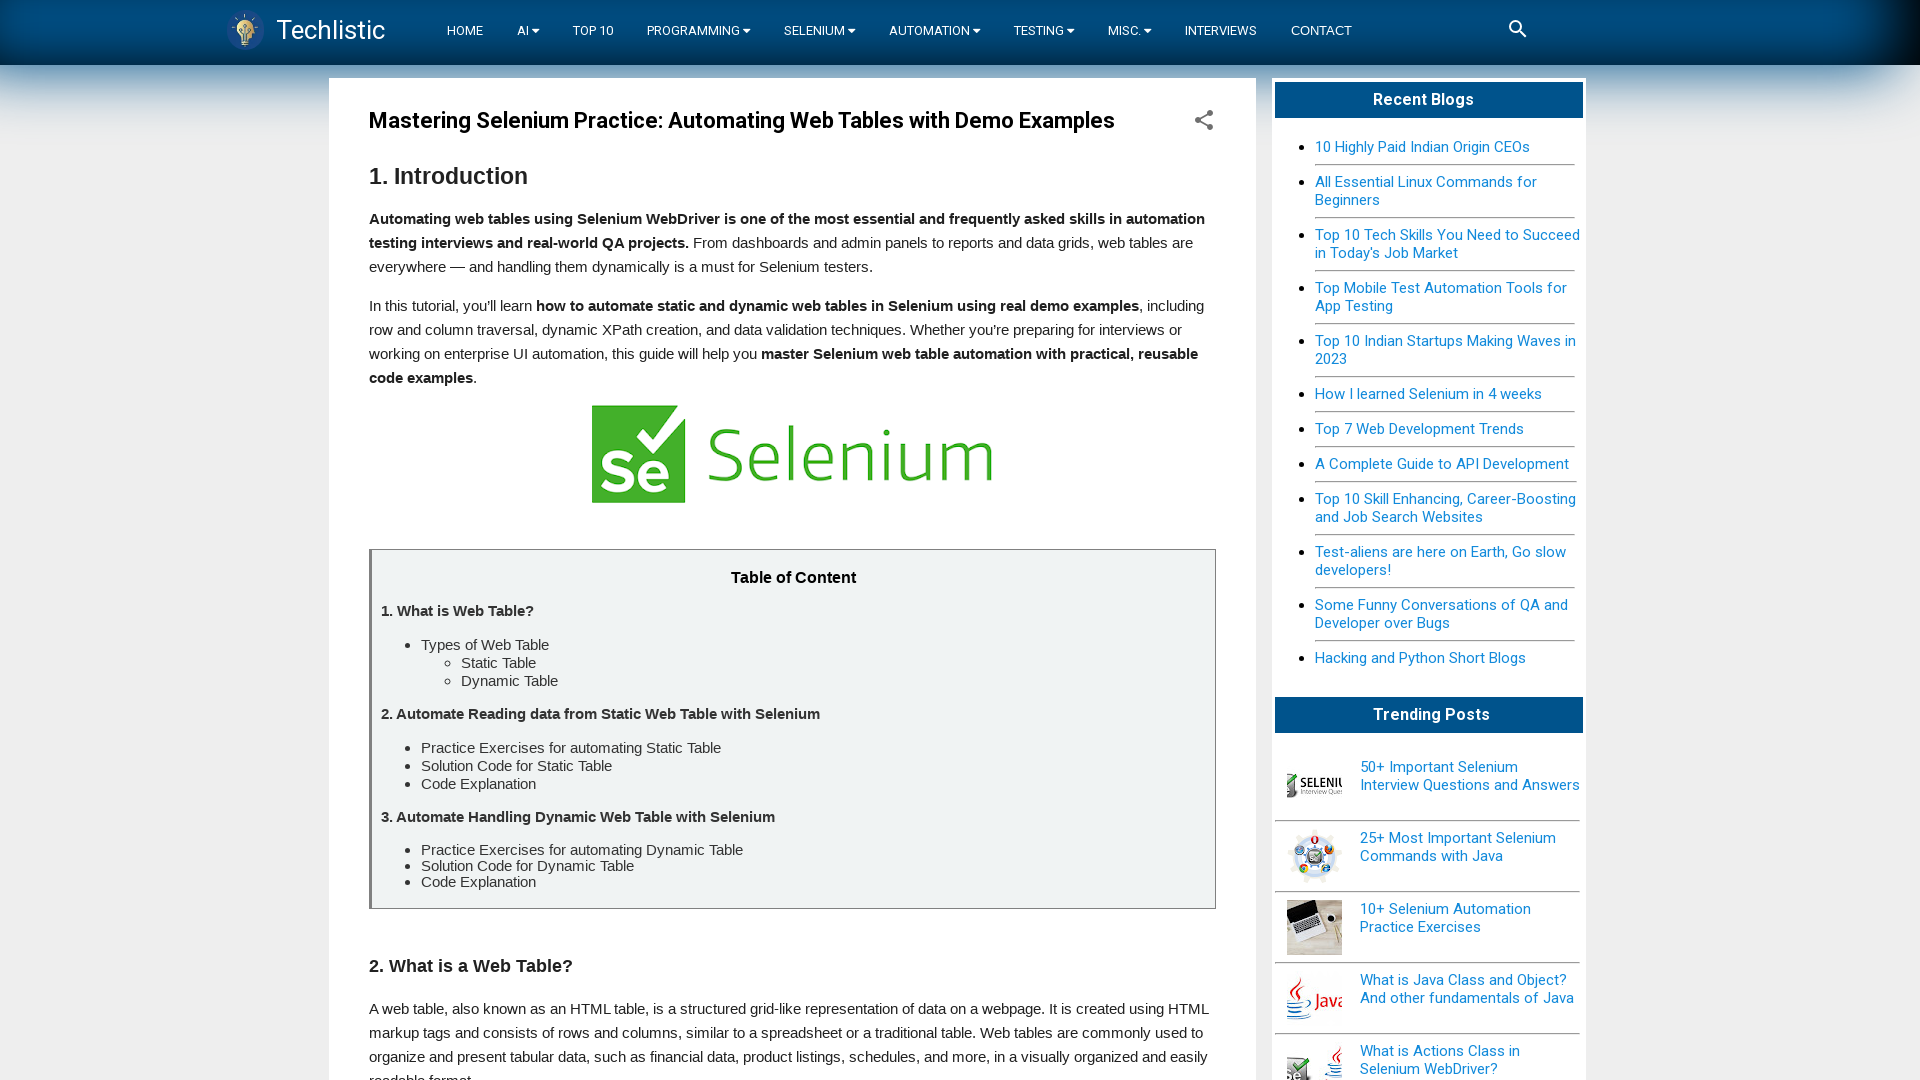